Tests a text-to-speech web application by selecting a voice (British English / Brian) and submitting text to be spoken

Starting URL: https://ttsmp3.com/

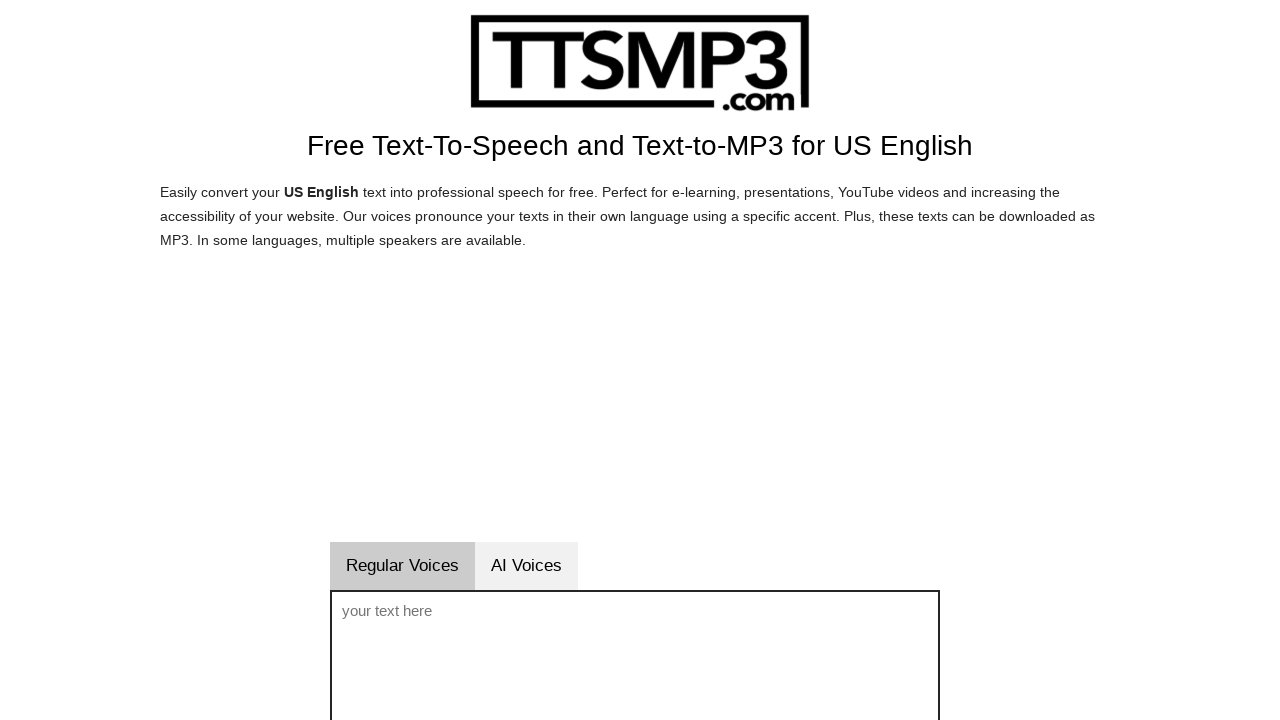

Selected British English / Brian voice from dropdown on #sprachwahl
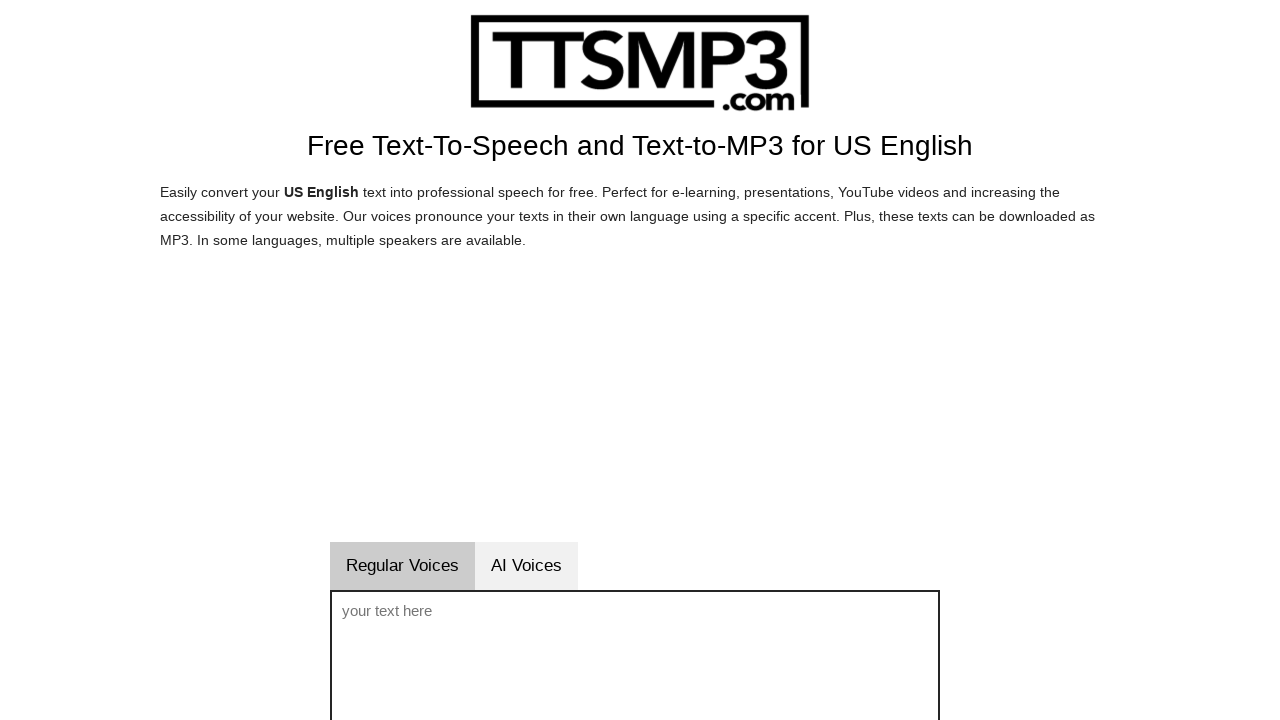

Filled text field with 'Hello, this is a test of the text to speech system' on #voicetext
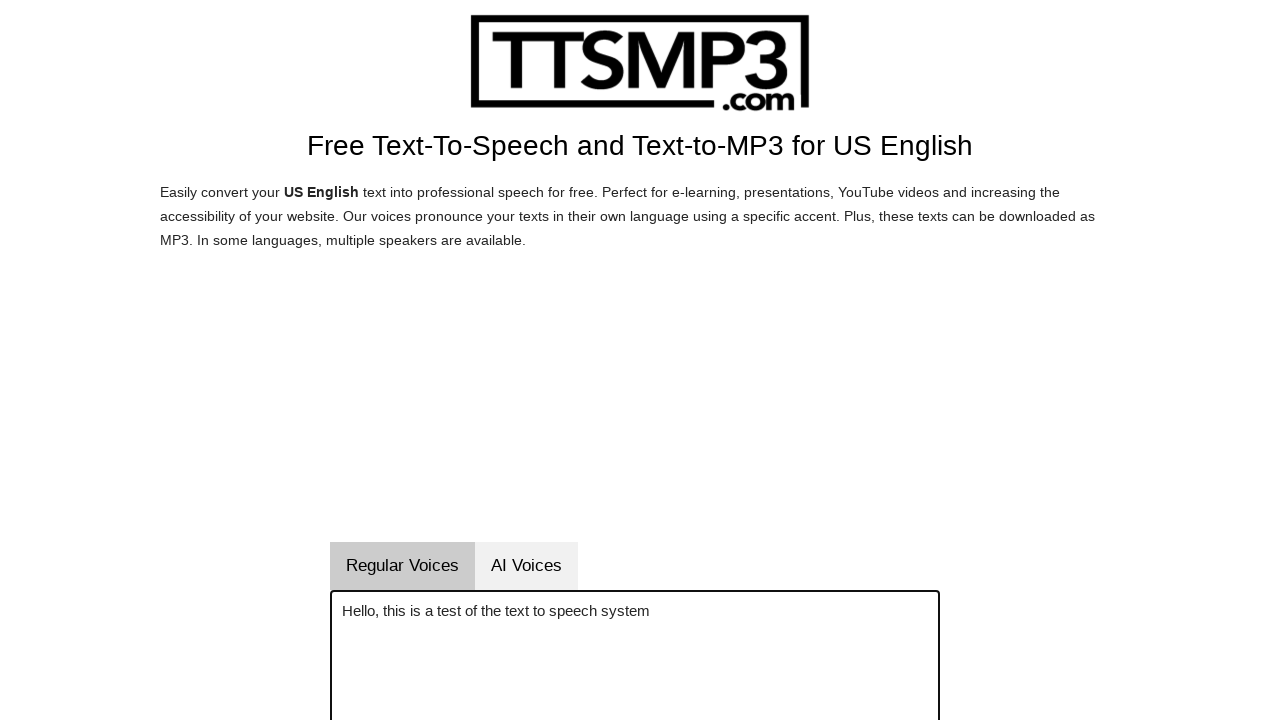

Clicked the speak/read button to generate audio at (694, 360) on #vorlesenbutton
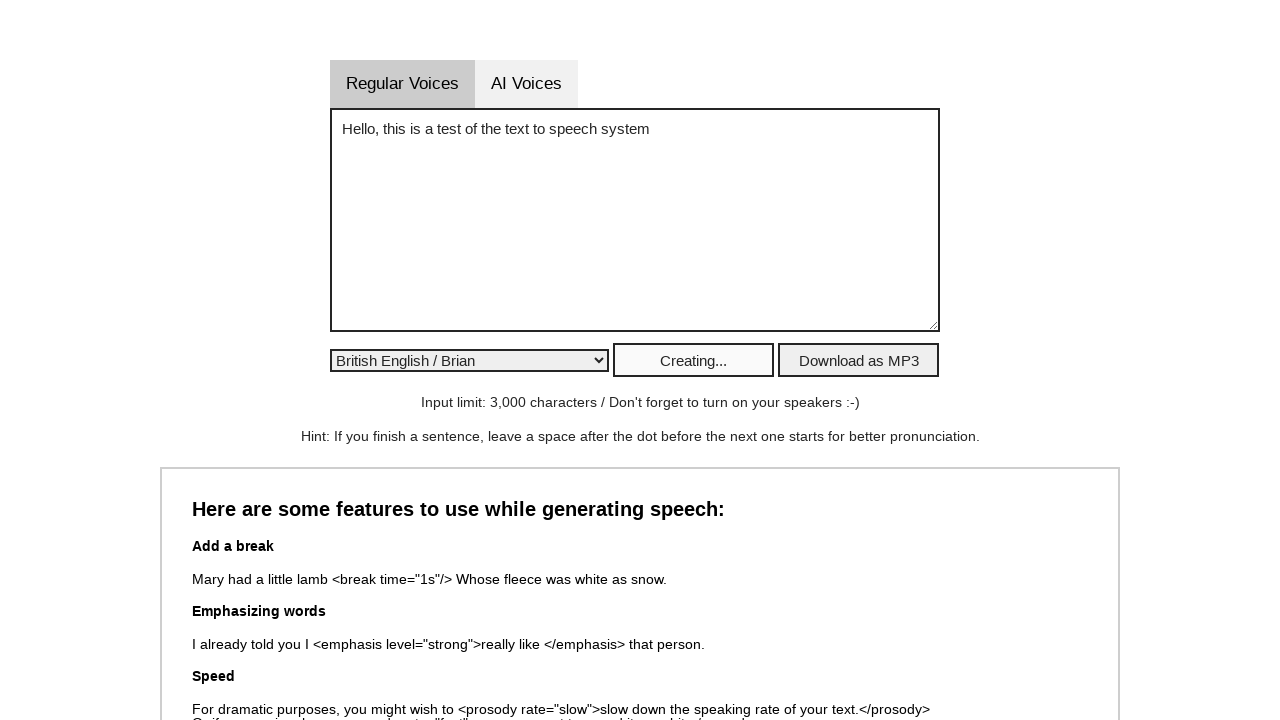

Waited 3 seconds for audio processing to complete
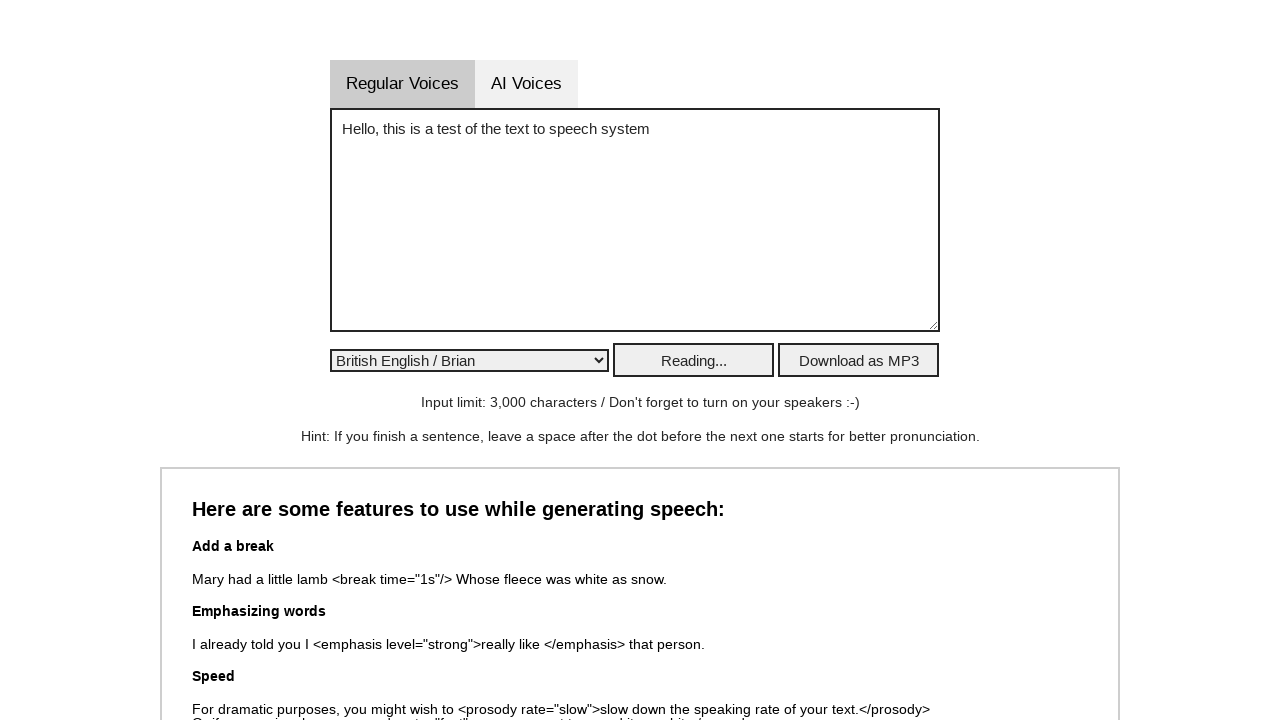

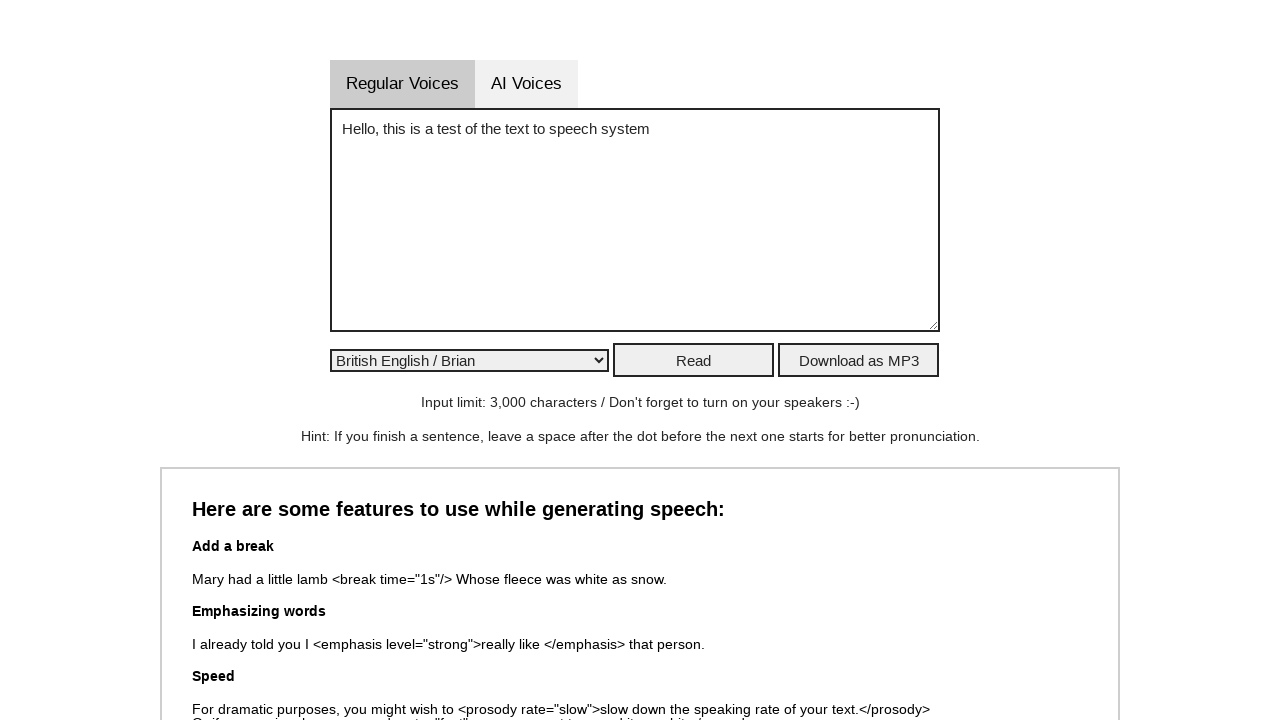